Tests Python.org search functionality by searching for "selenium", then searching again for "pycon" and verifying results are found

Starting URL: http://www.python.org

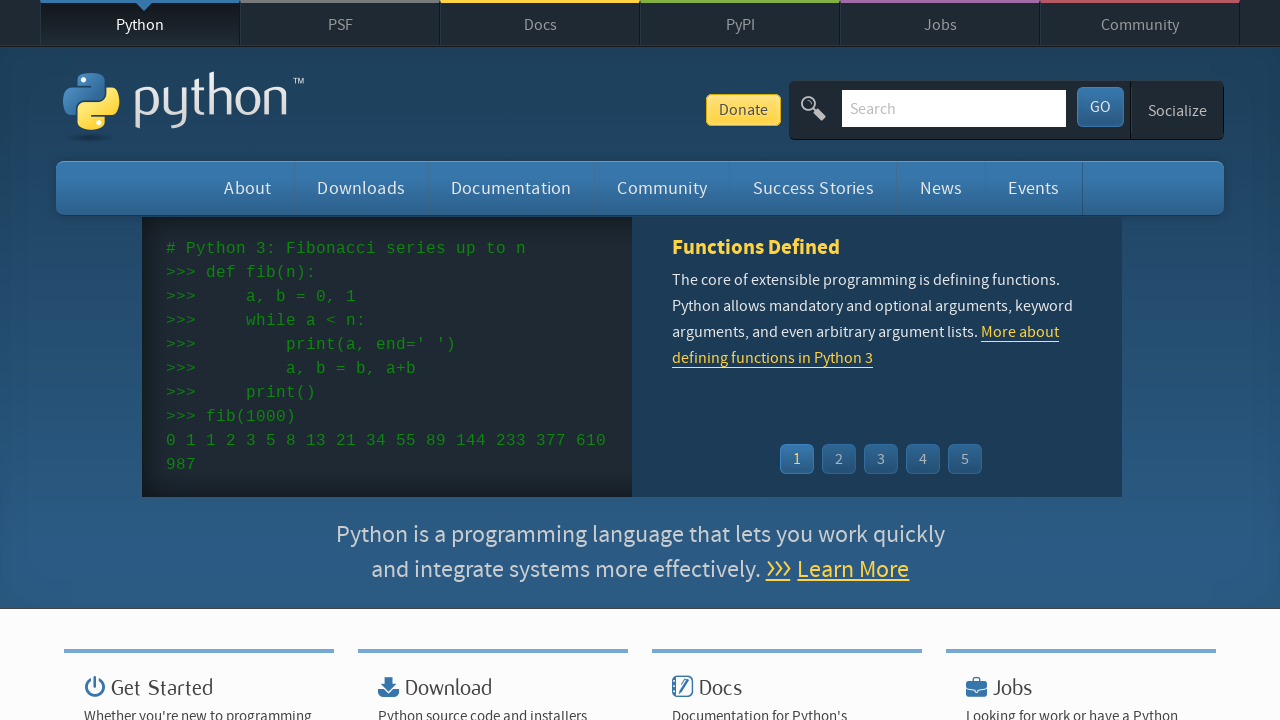

Verified page title contains 'Welcome to Python.org'
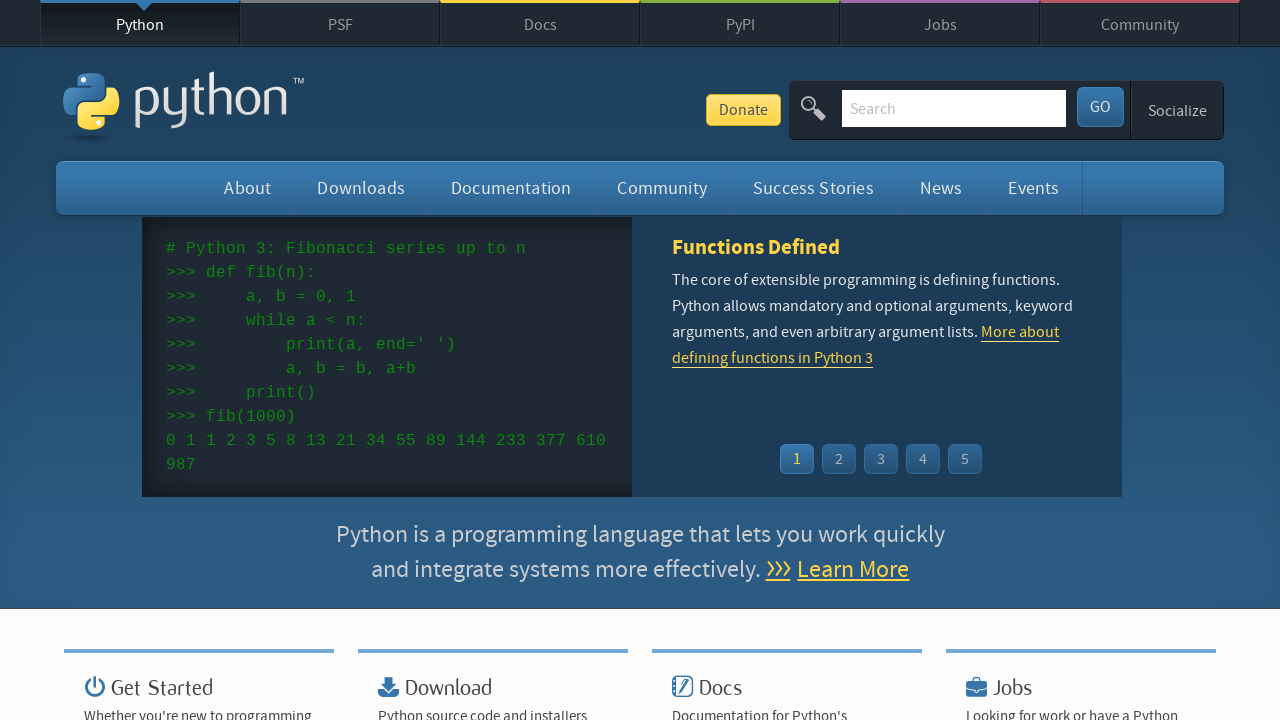

Donate button element loaded
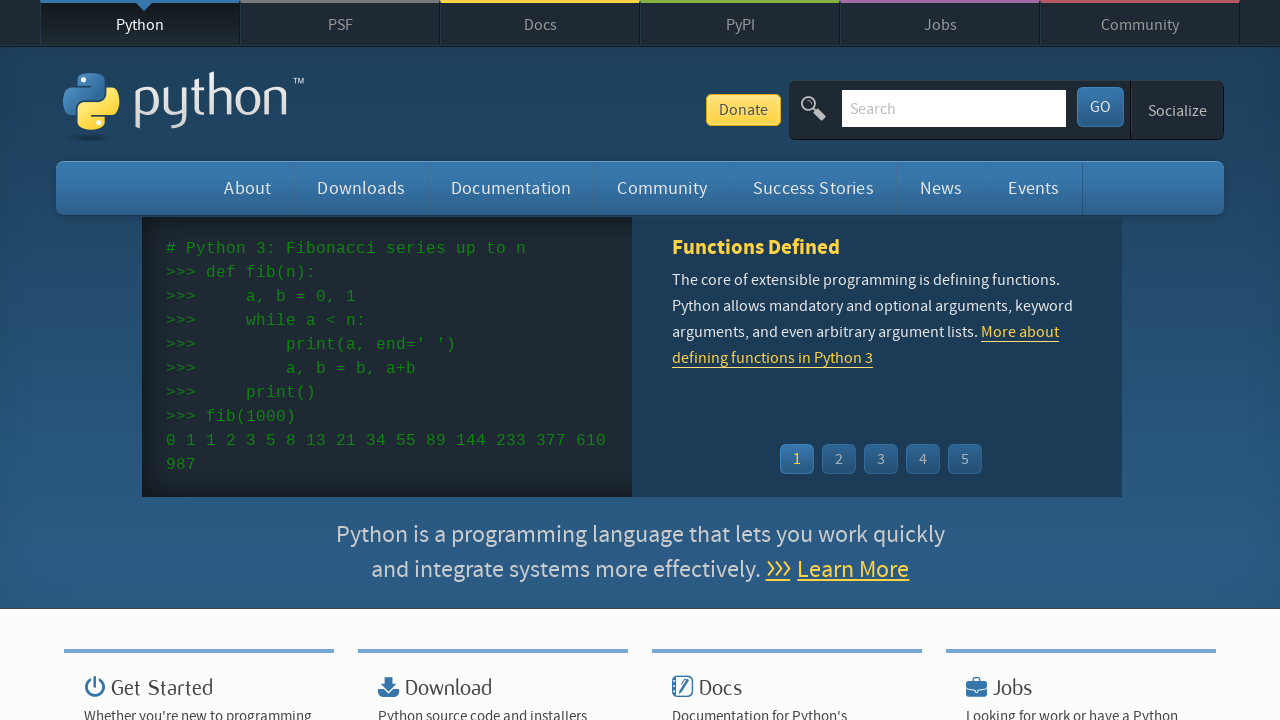

Cleared search field on #id-search-field
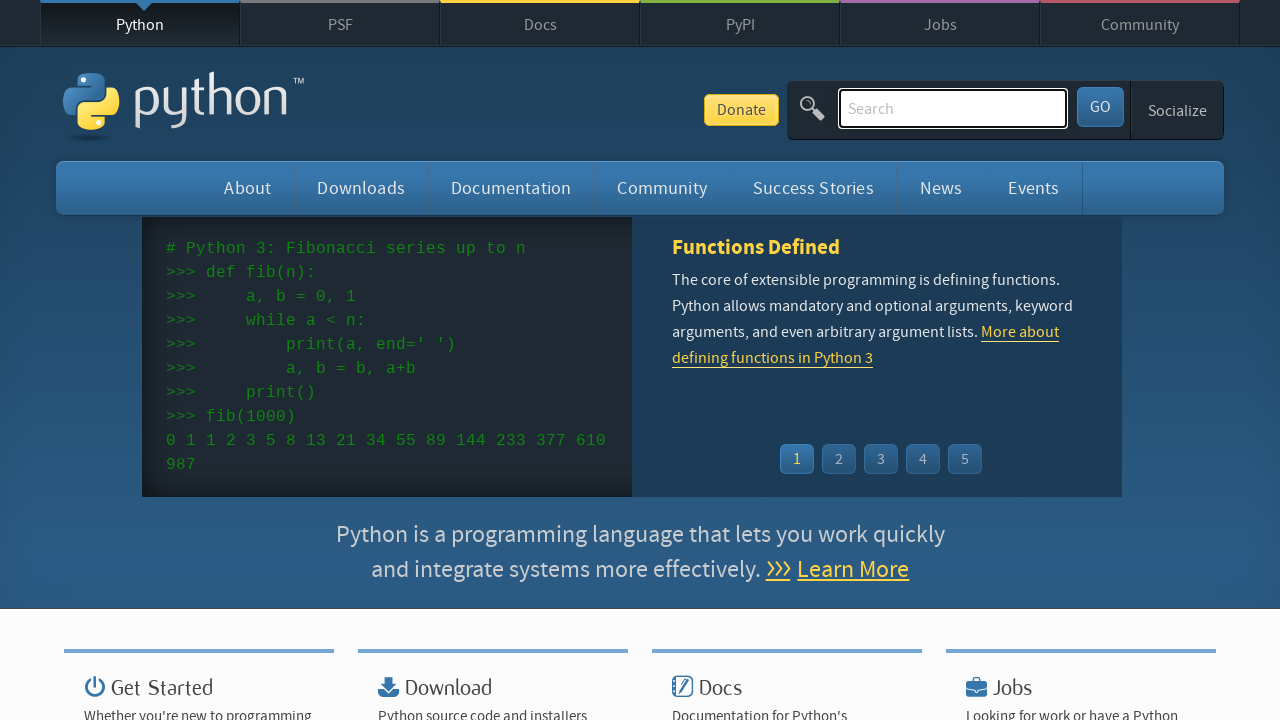

Filled search field with 'selenium' on #id-search-field
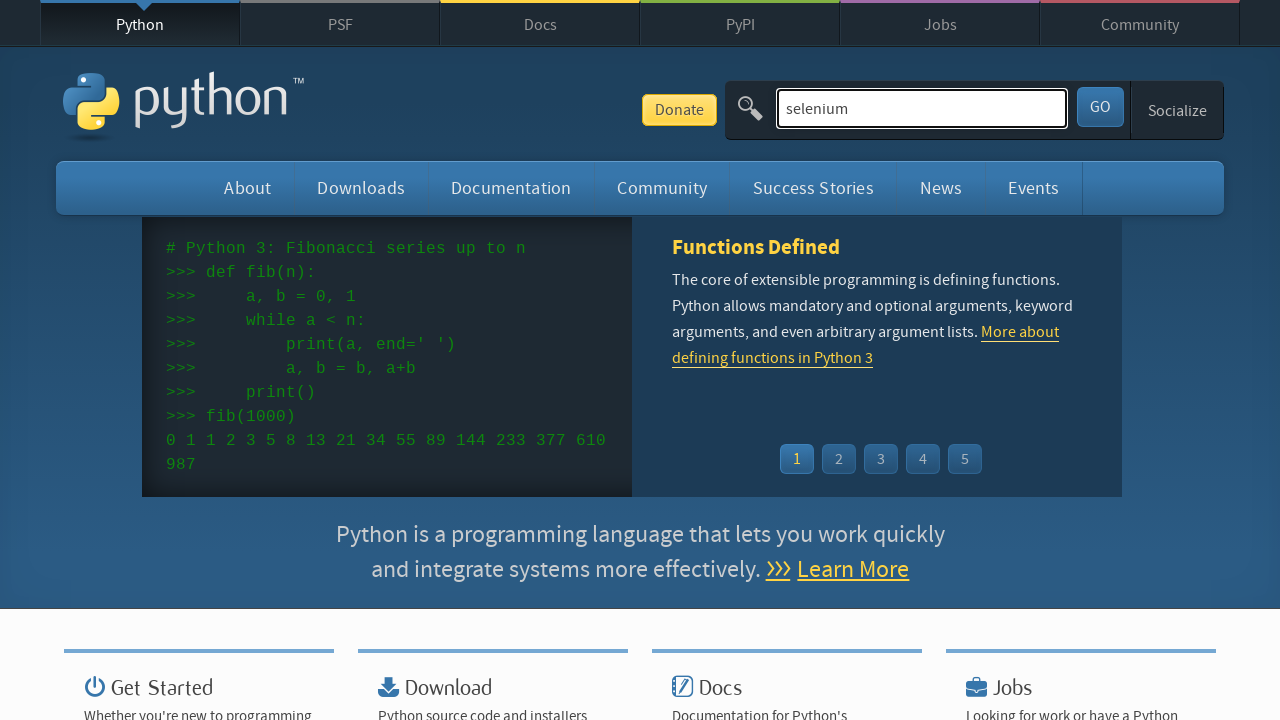

Pressed Enter to search for 'selenium' on #id-search-field
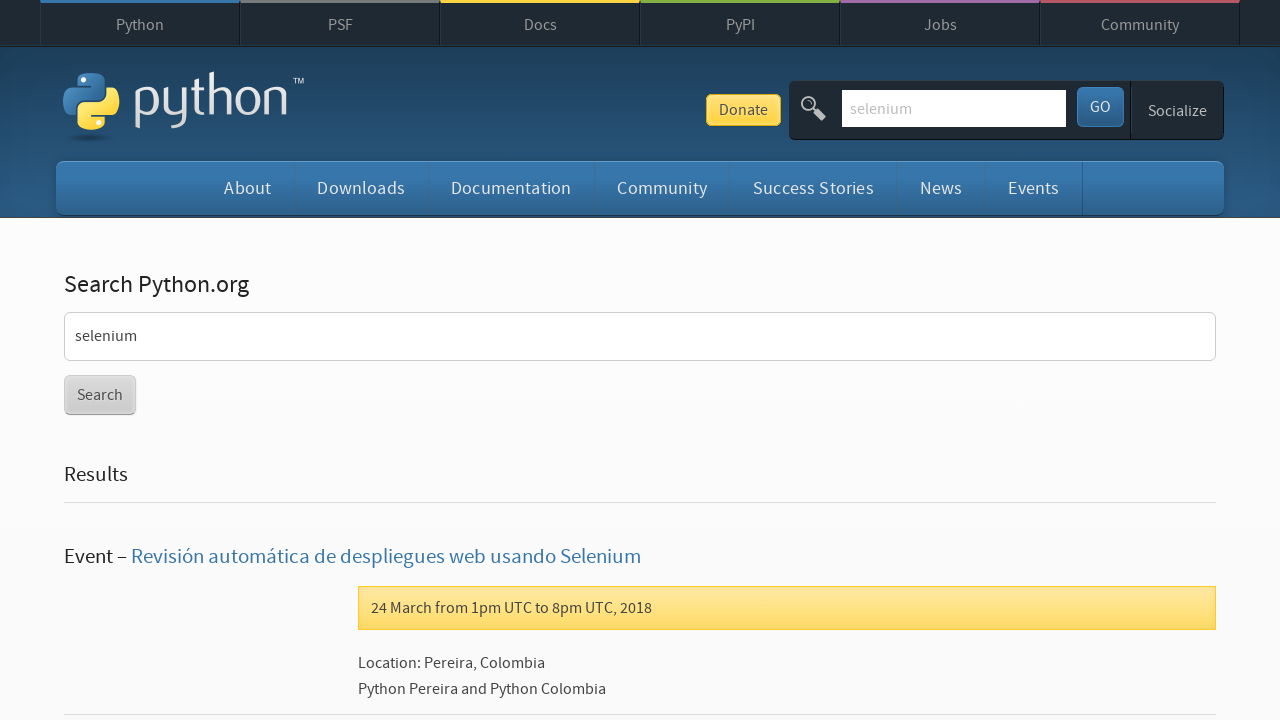

Search results page loaded
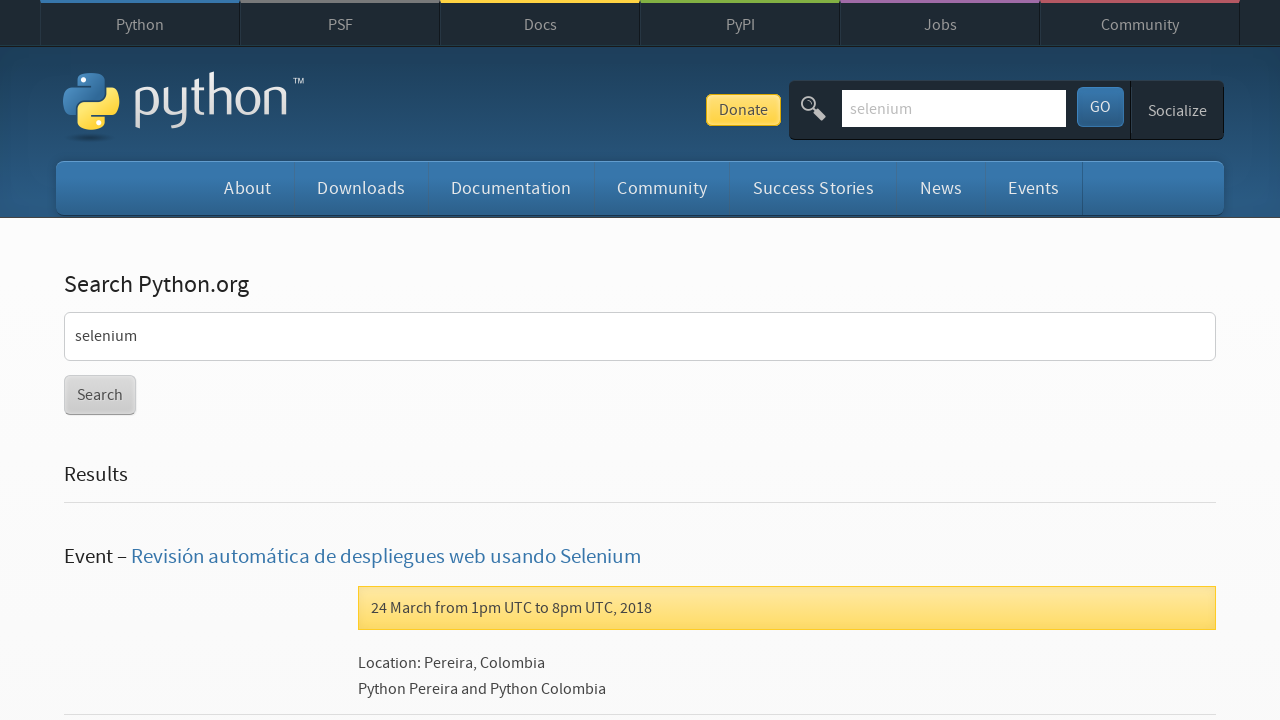

Verified 'Python' is in page title after selenium search
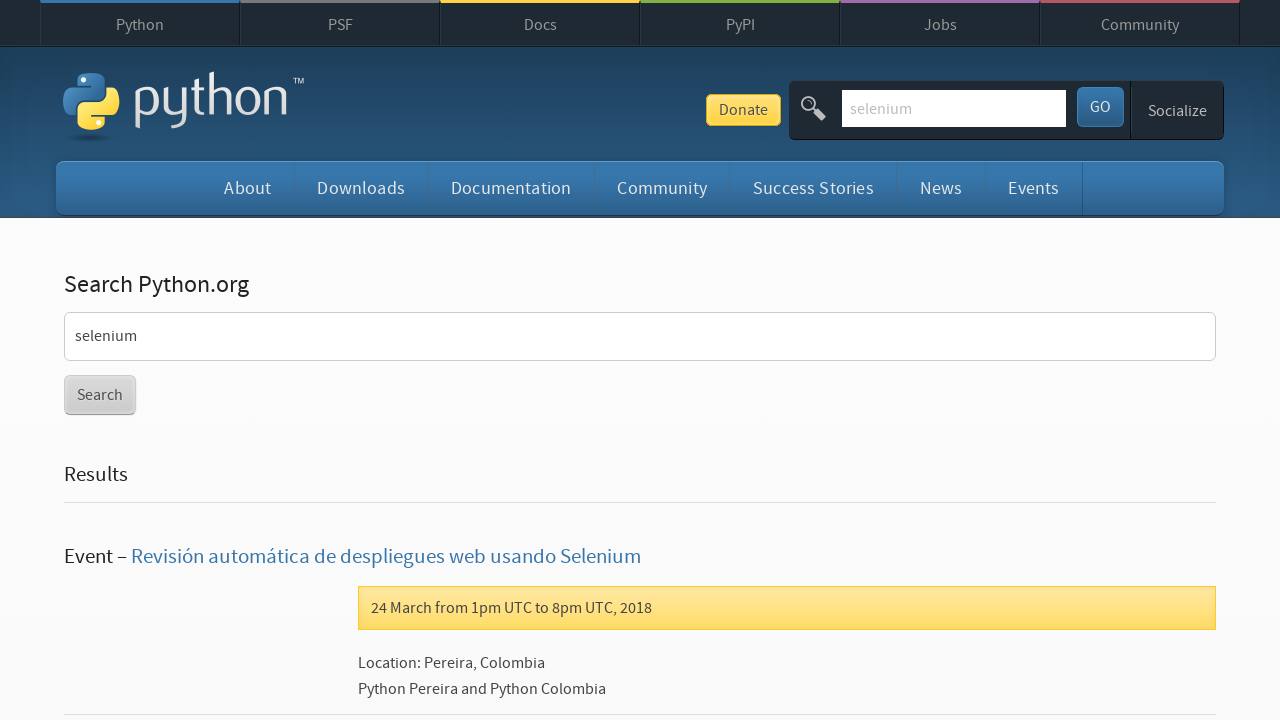

Cleared search field for new search on input[name='q']
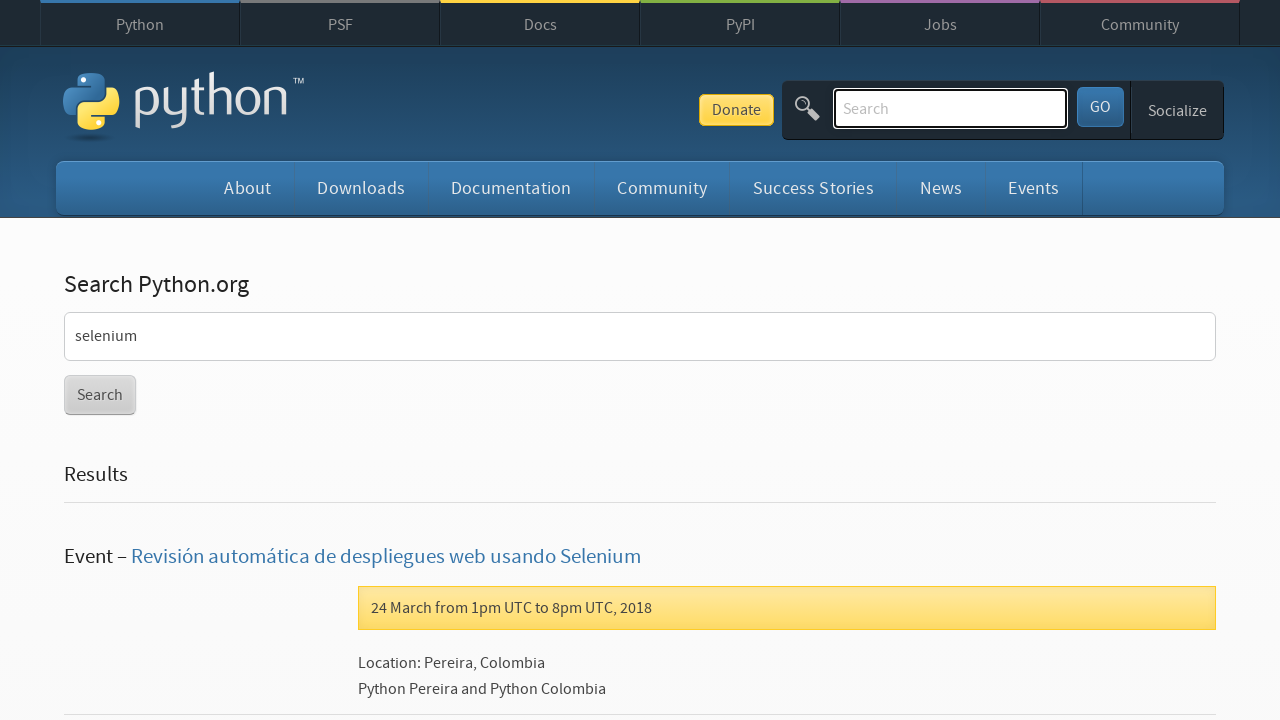

Filled search field with 'pycon' on input[name='q']
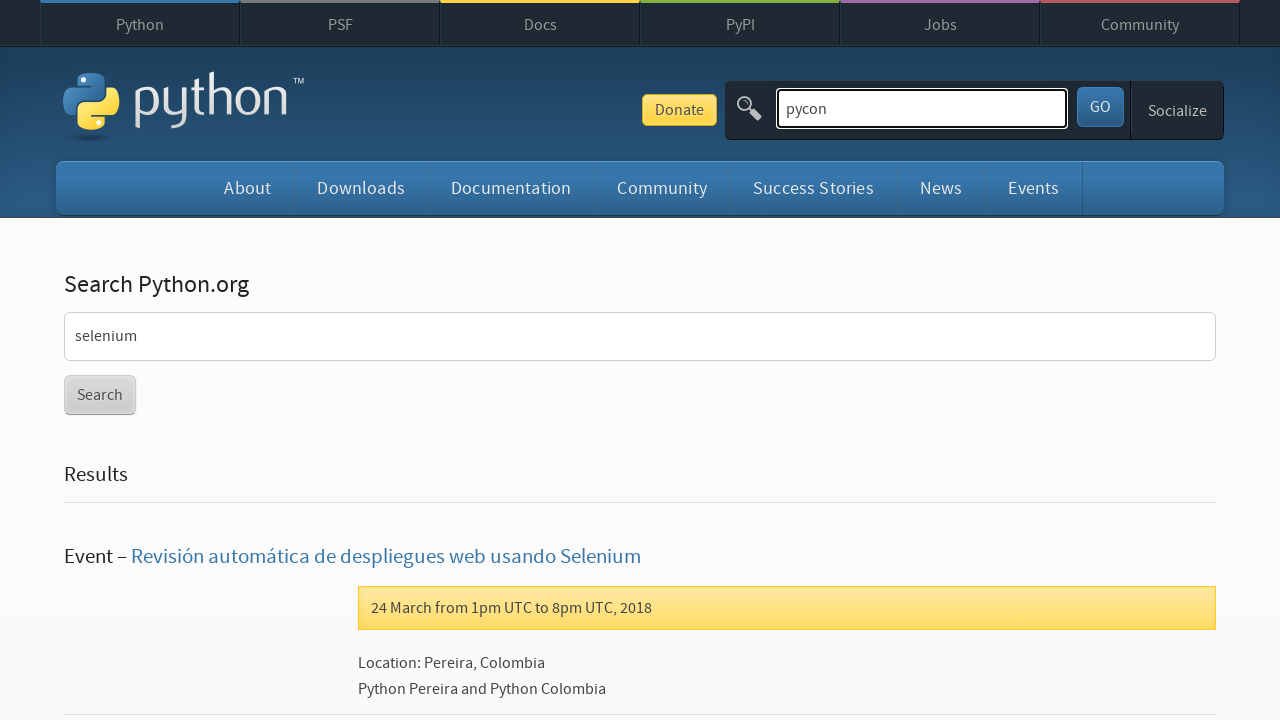

Pressed Enter to search for 'pycon' on input[name='q']
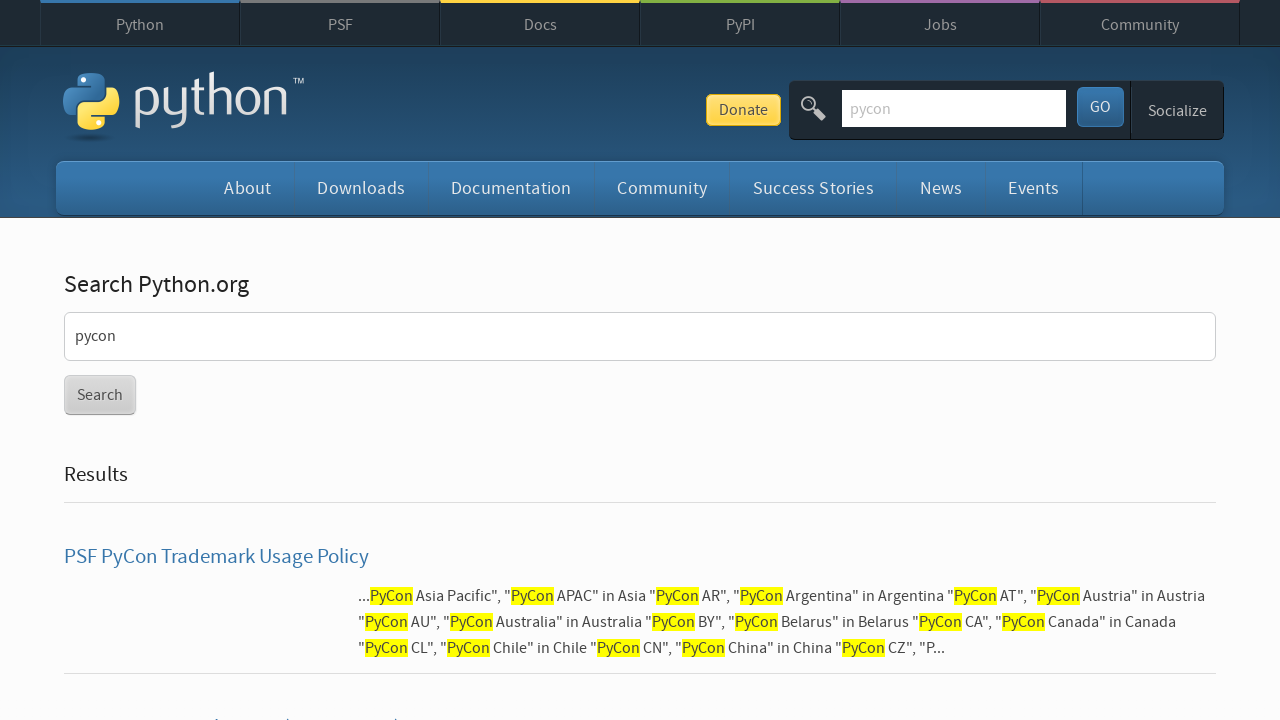

Search results page loaded for 'pycon'
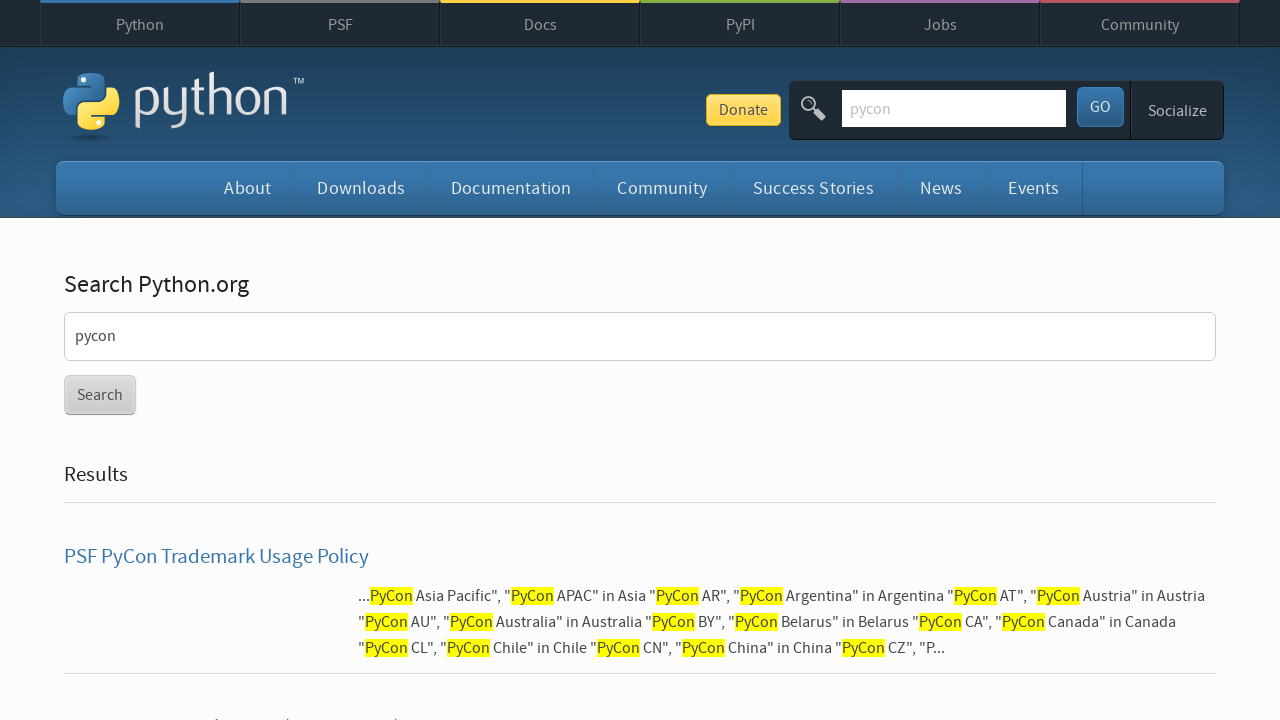

Verified search results found for 'pycon'
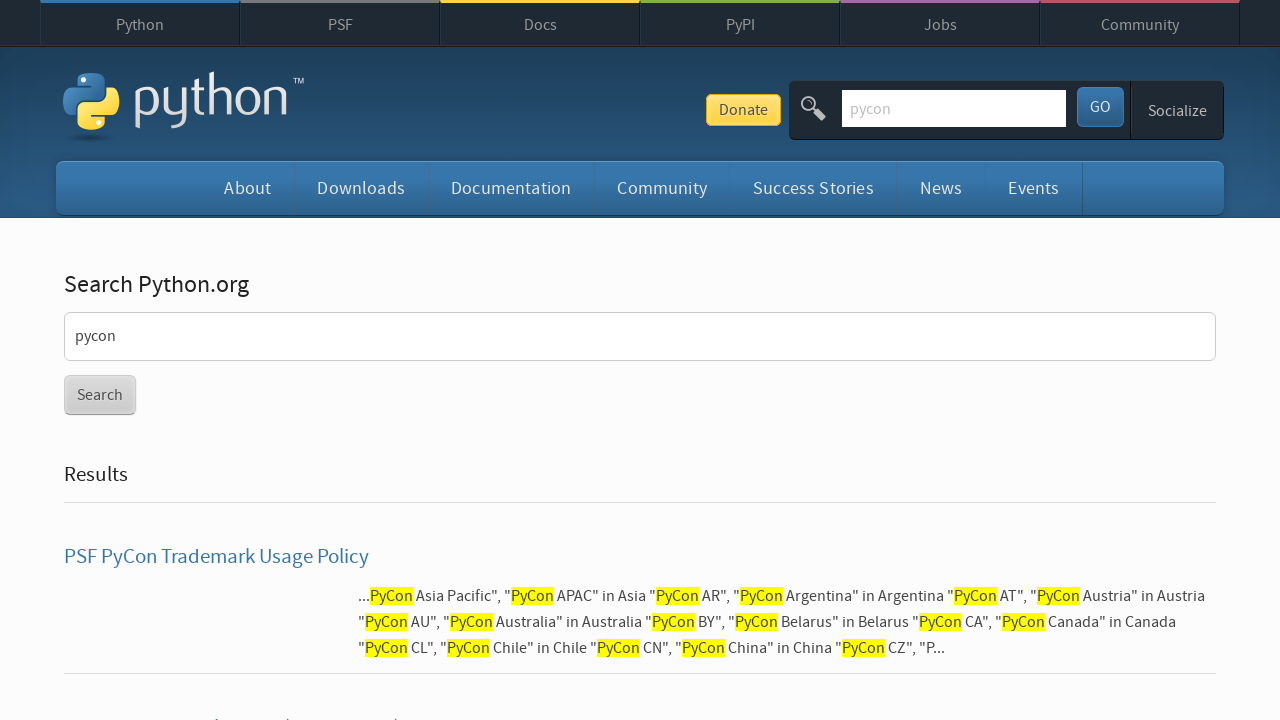

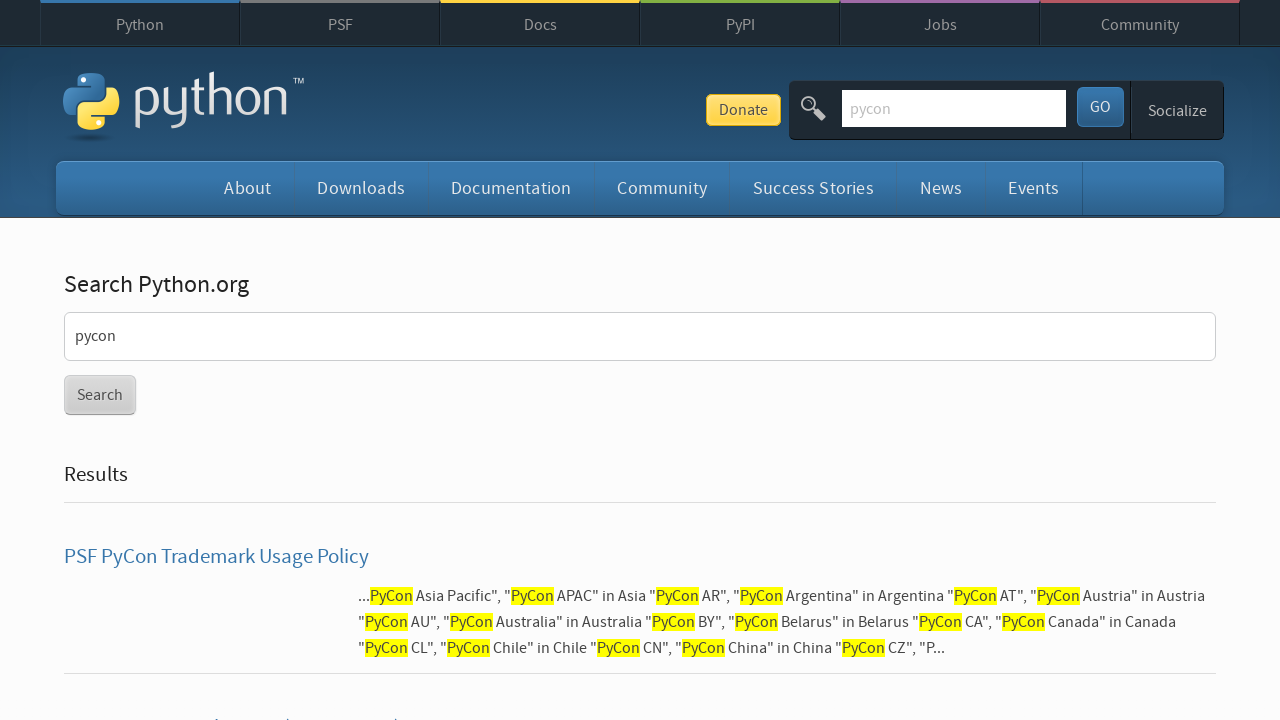